Tests adding a product review by navigating to the products page, selecting a random product, filling out the review form with name, email, and review text, and verifying the success message is displayed.

Starting URL: https://automationexercise.com

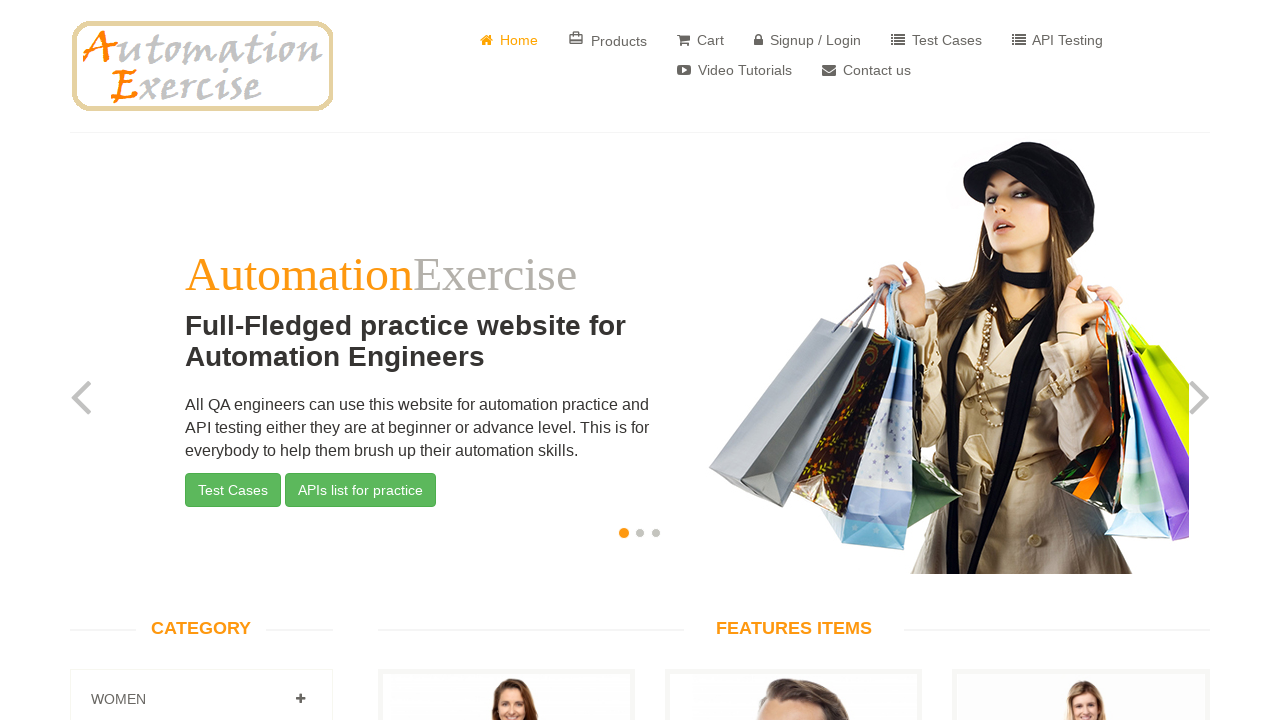

Clicked on 'Products' button to navigate to products page at (608, 40) on a[href='/products']
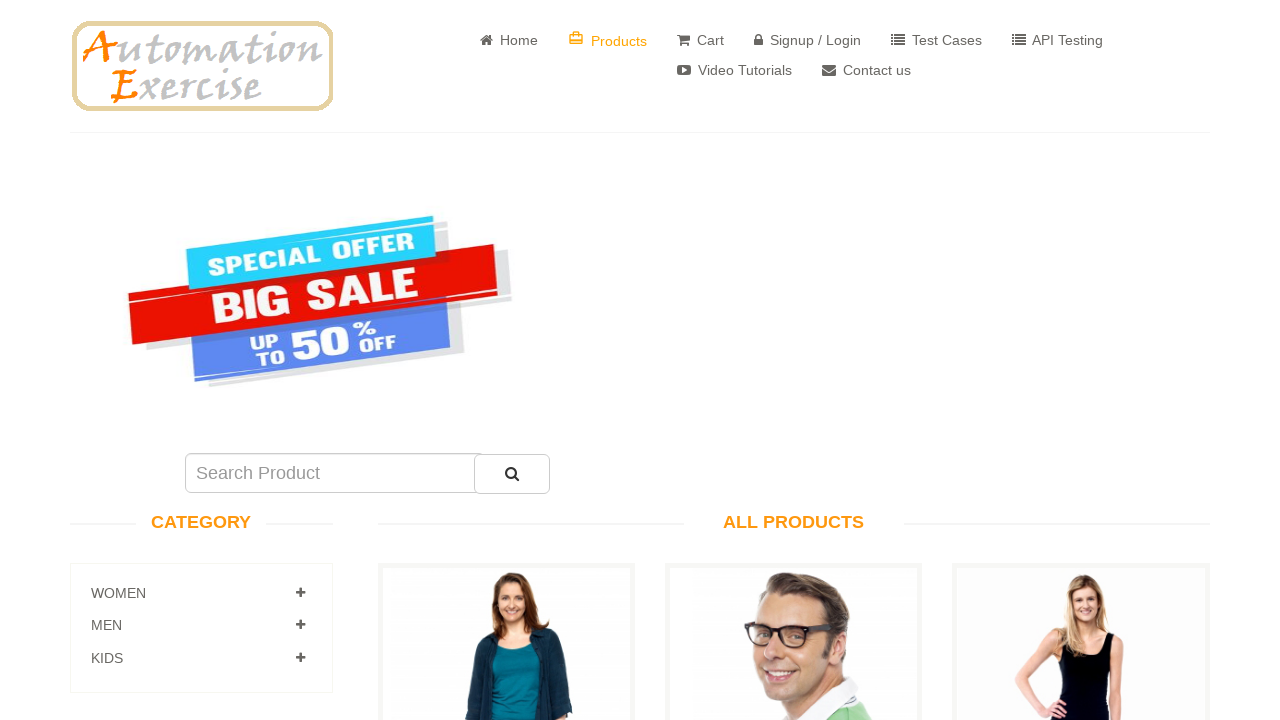

Products page loaded with correct URL
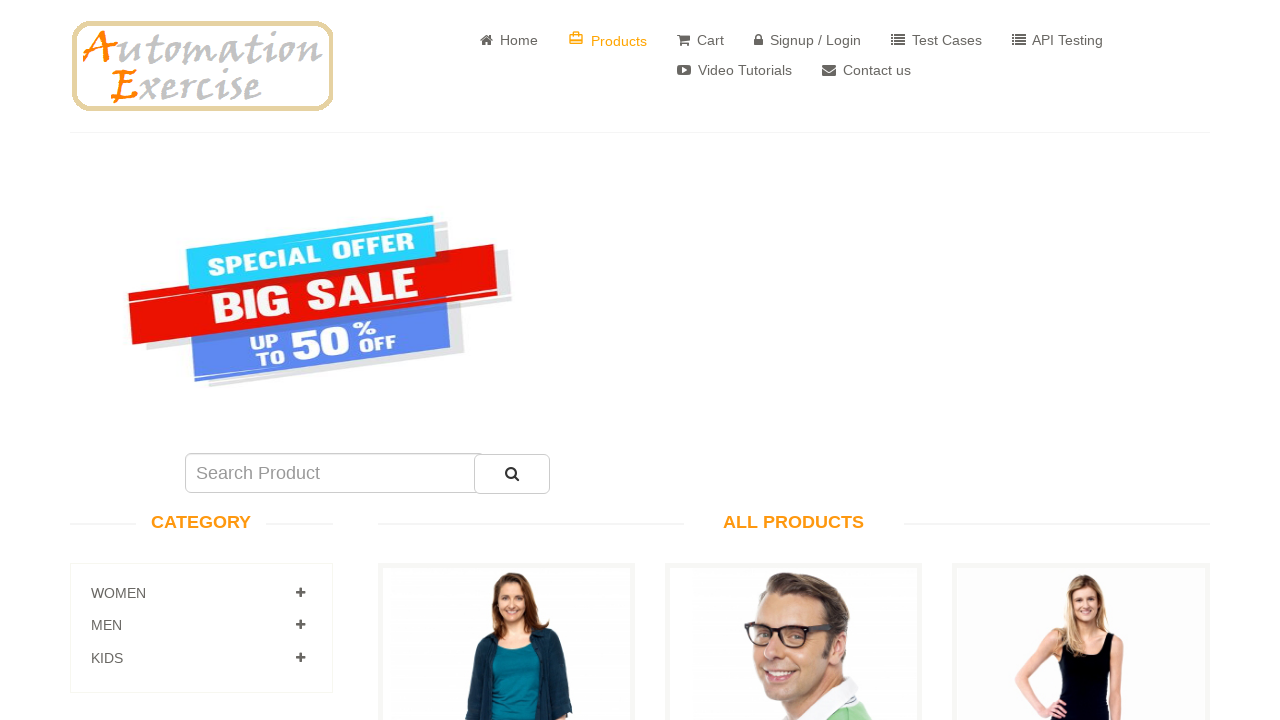

'All Products' header is visible on the page
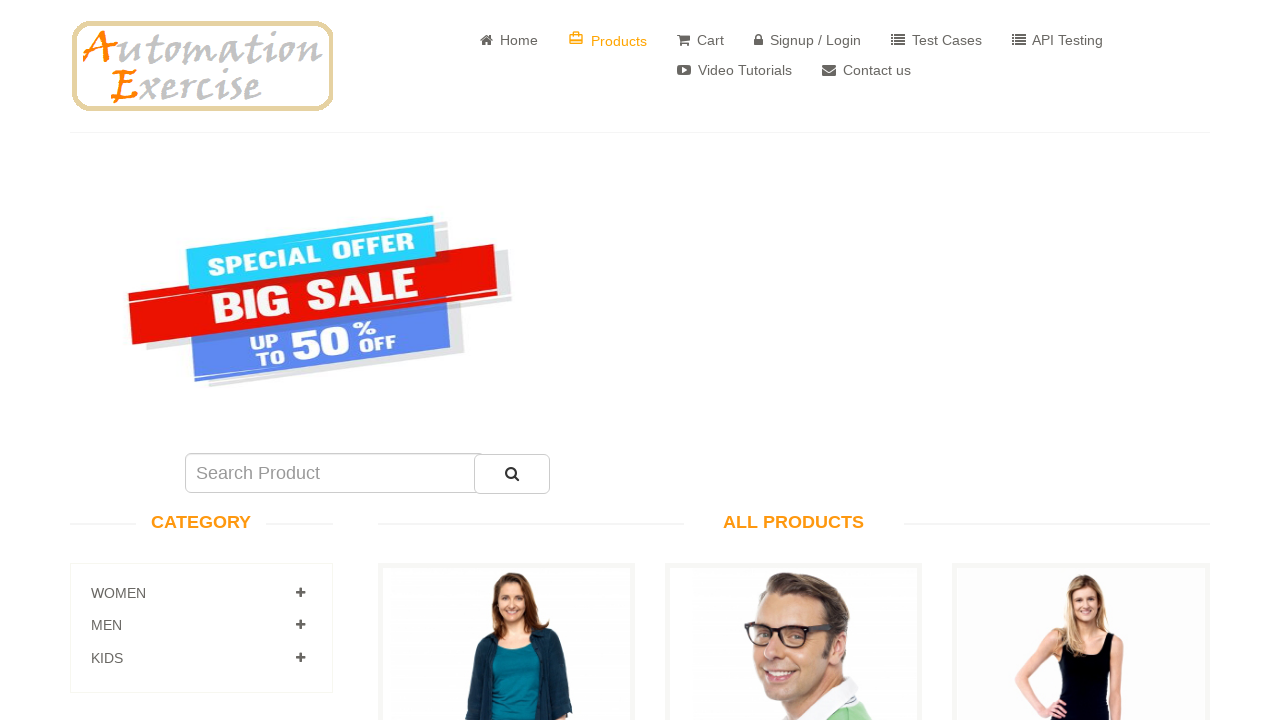

Located 34 product view links on the page
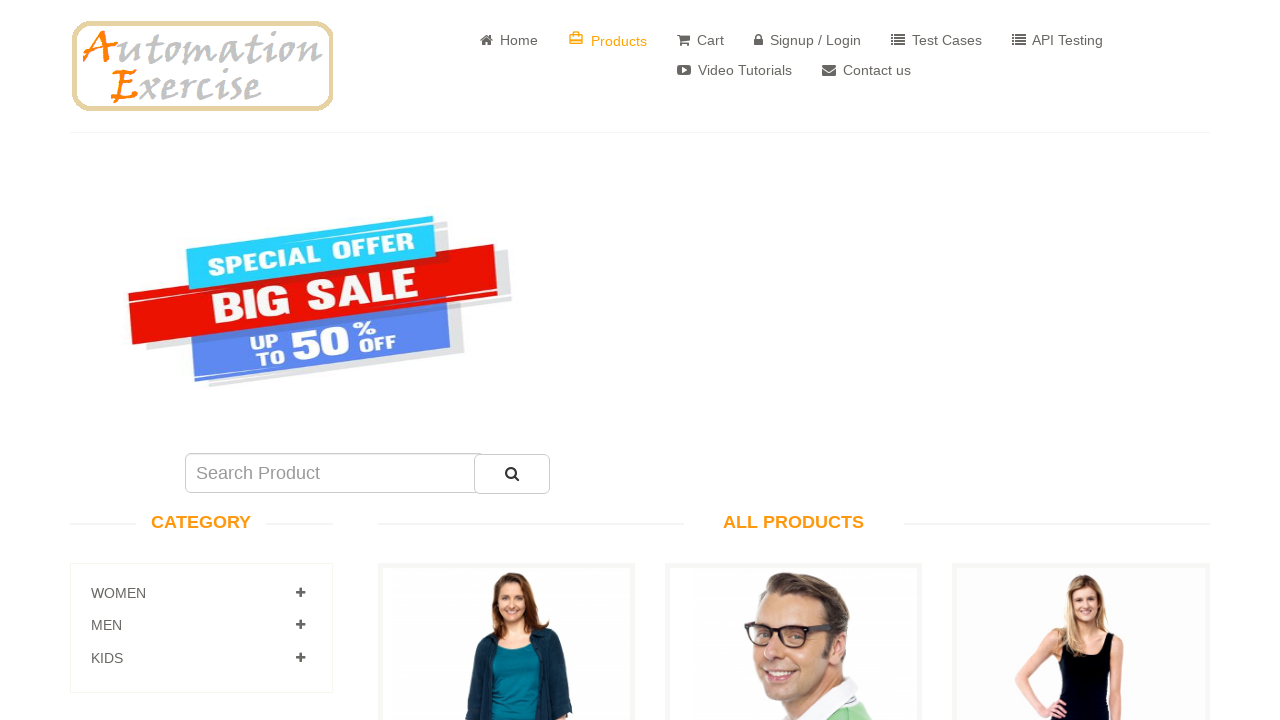

Scrolled random product (index 30) into view
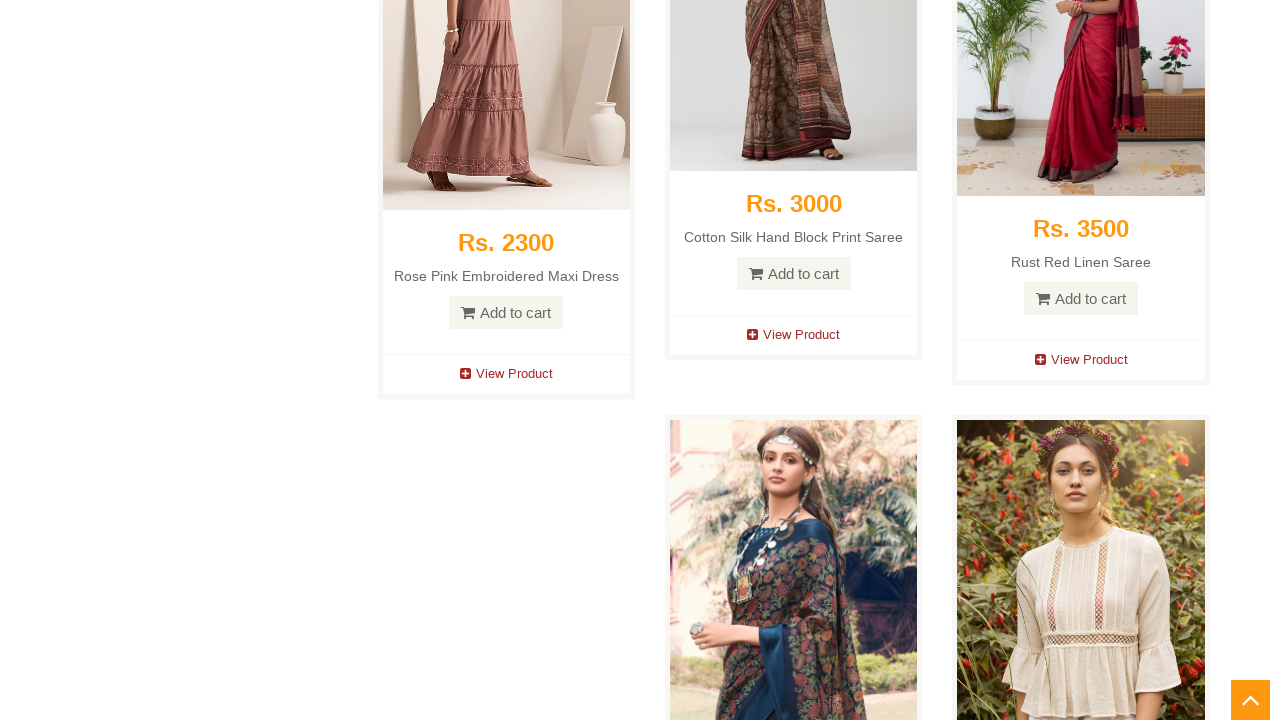

Clicked on randomly selected product link at (1081, 361) on a:has-text('View Product') >> nth=30
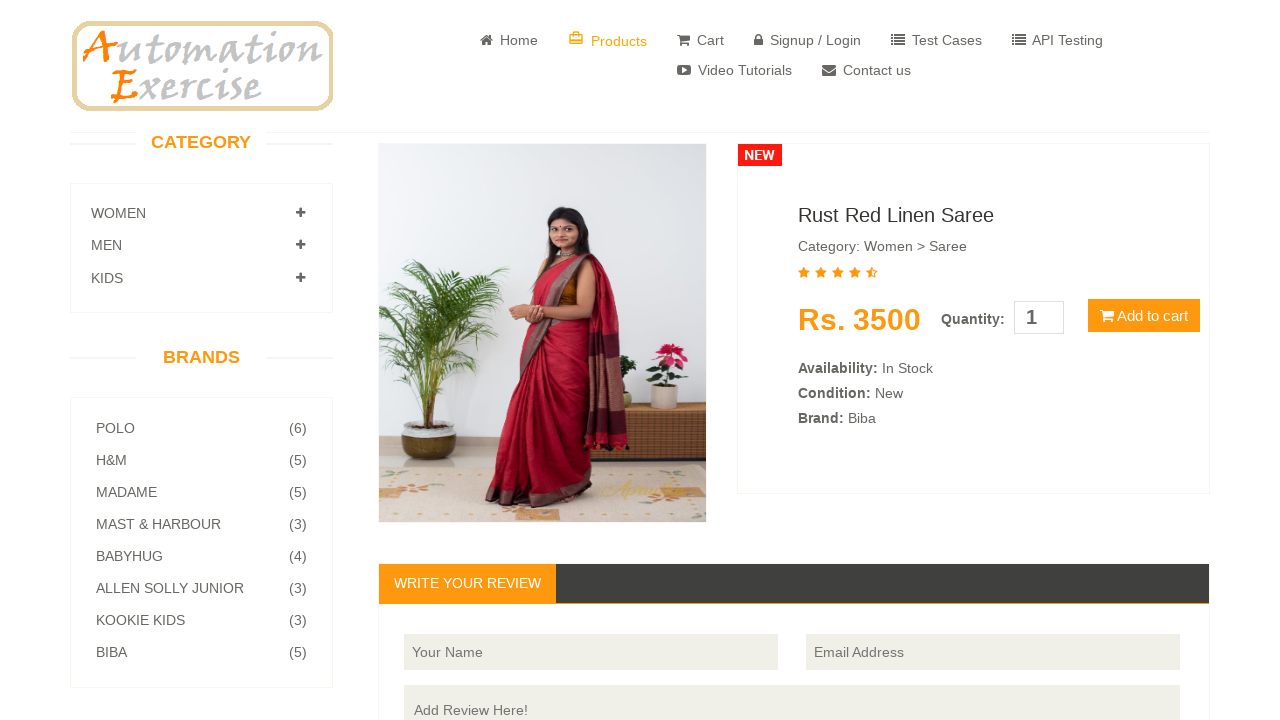

'Write Your Review' tab is visible on product page
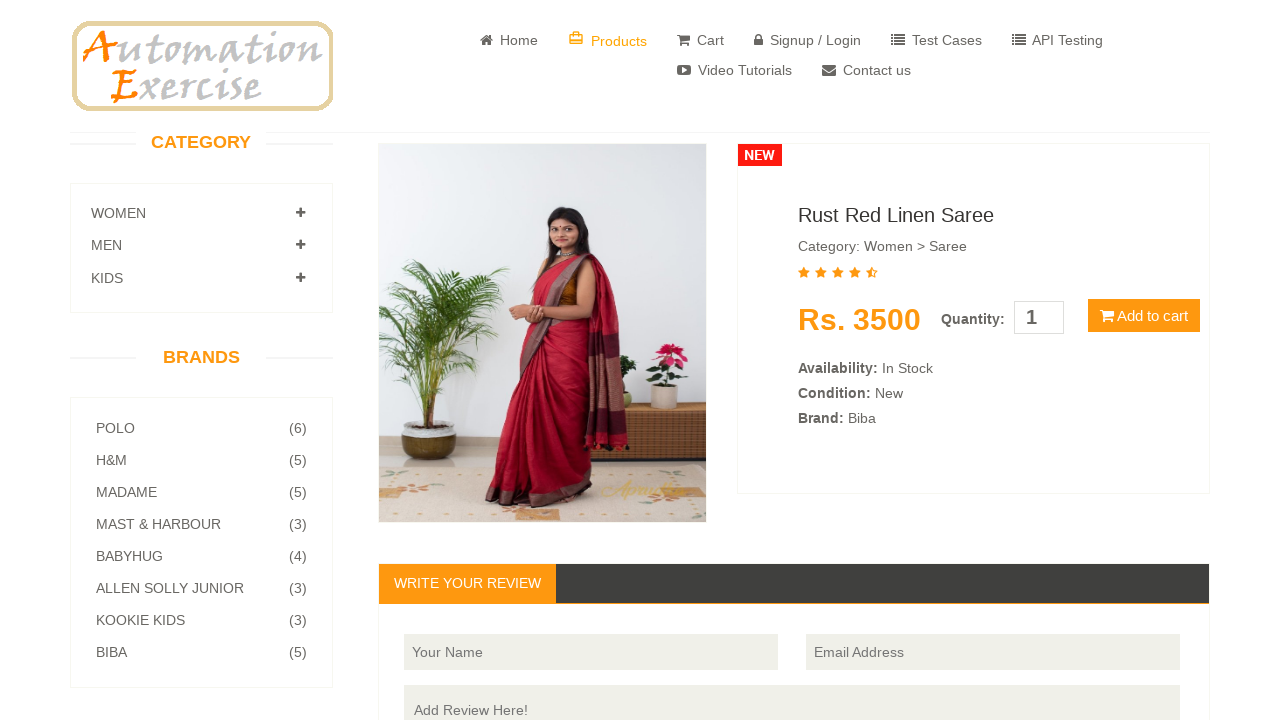

Entered reviewer name 'Michael Torres' in the name field on #name
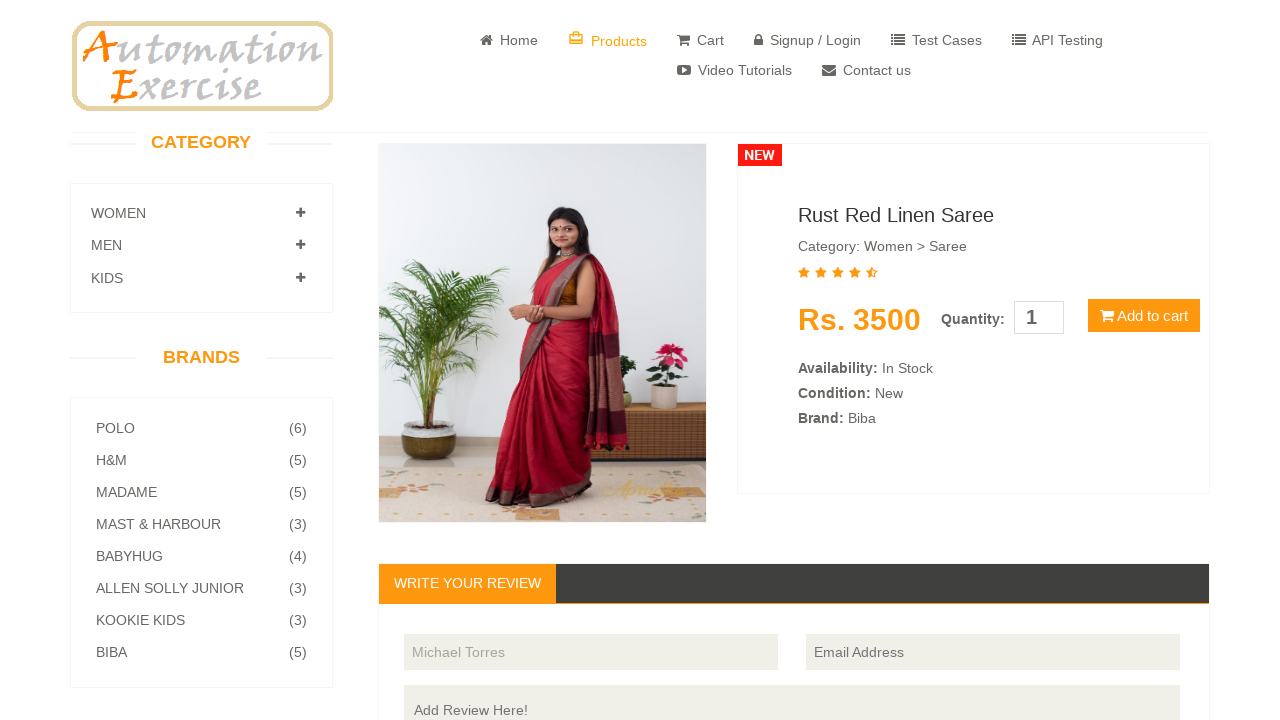

Entered reviewer email 'michael.torres87@example.com' in the email field on #email
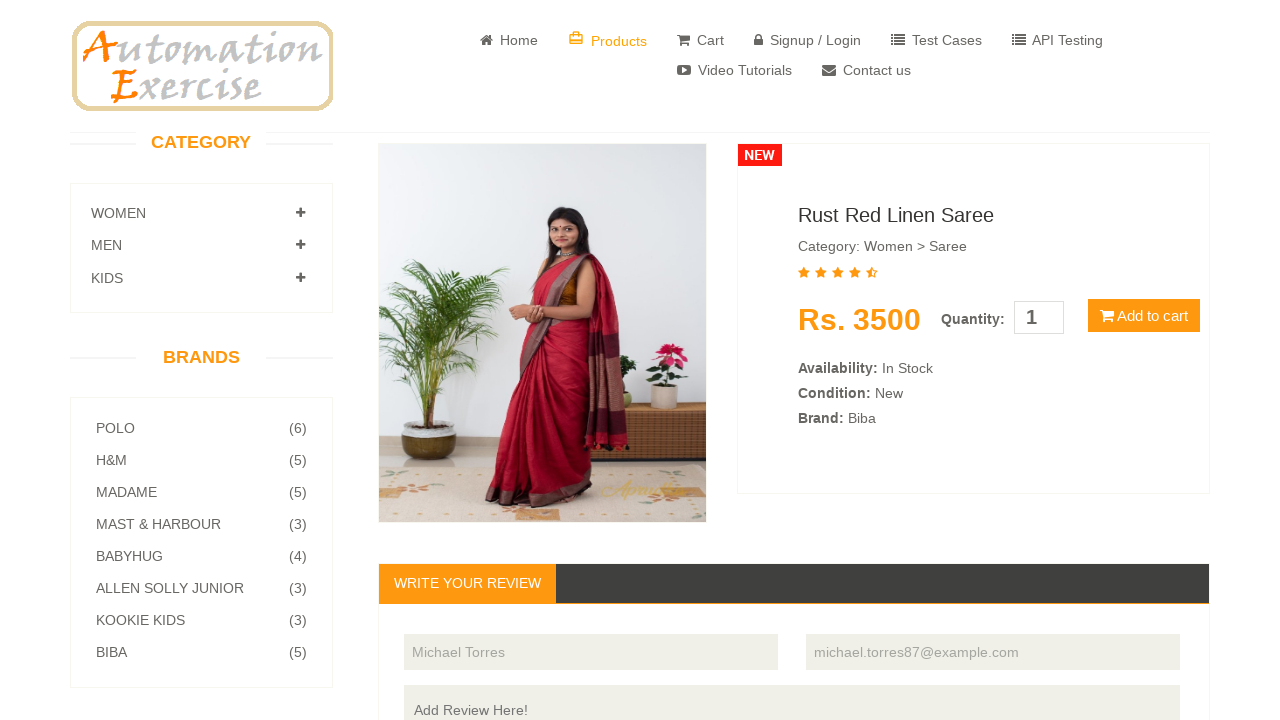

Entered review text in the review field on #review
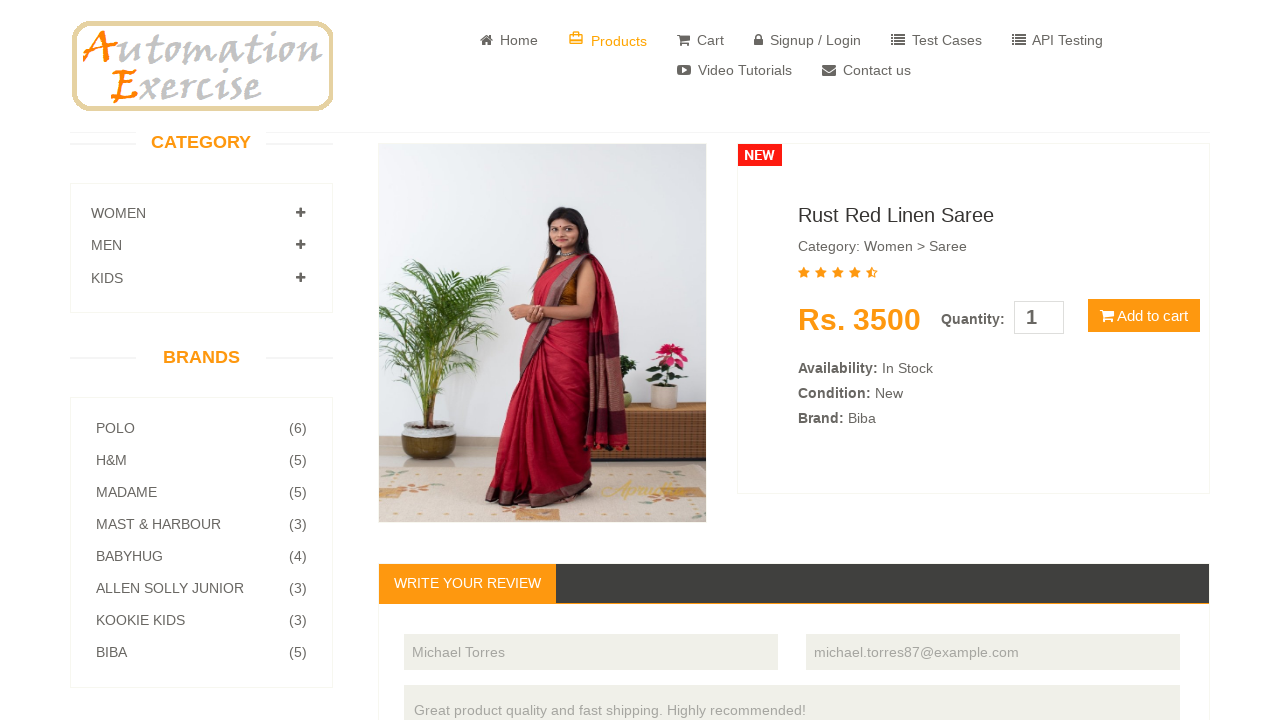

Clicked the submit review button at (1150, 361) on #button-review
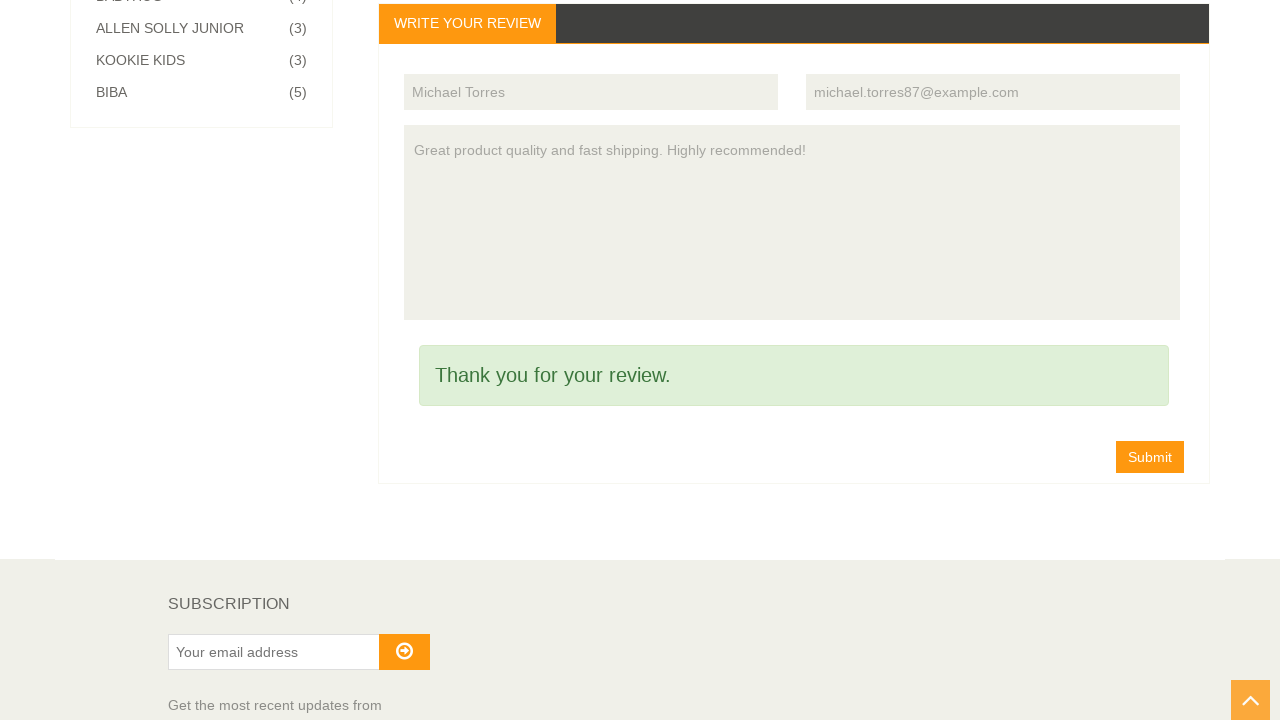

Success message 'Thank you for your review.' is displayed
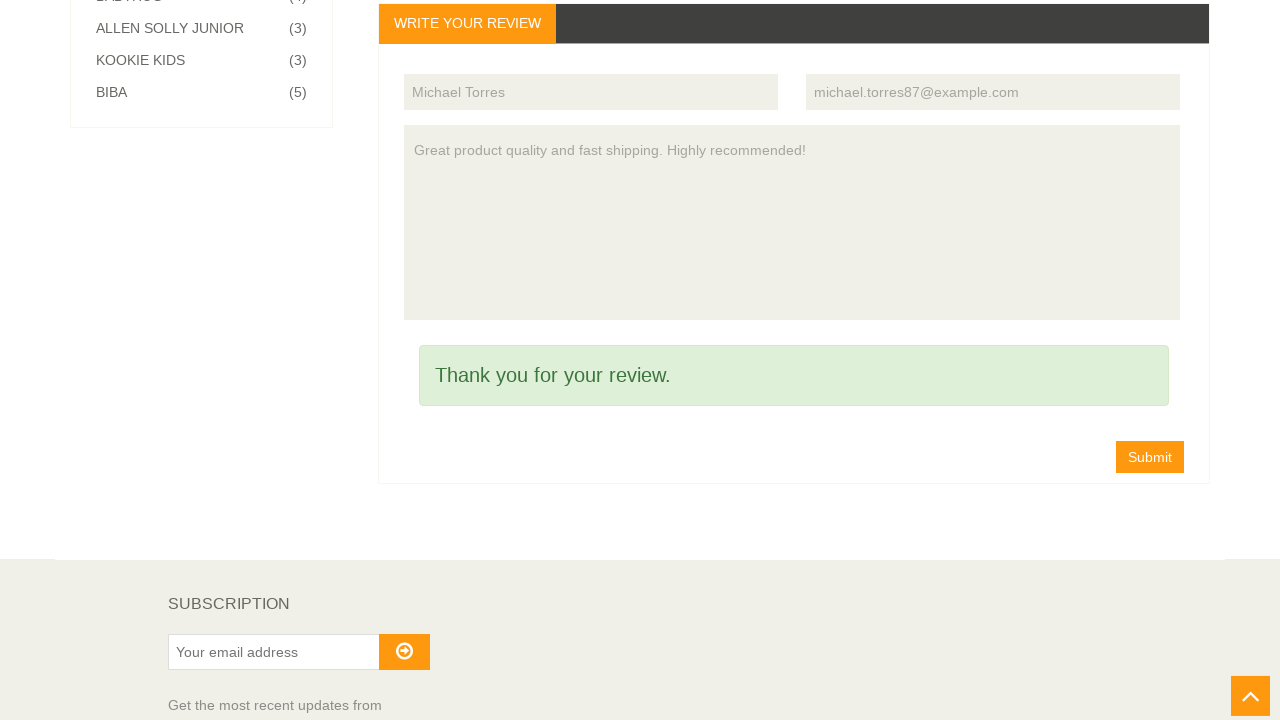

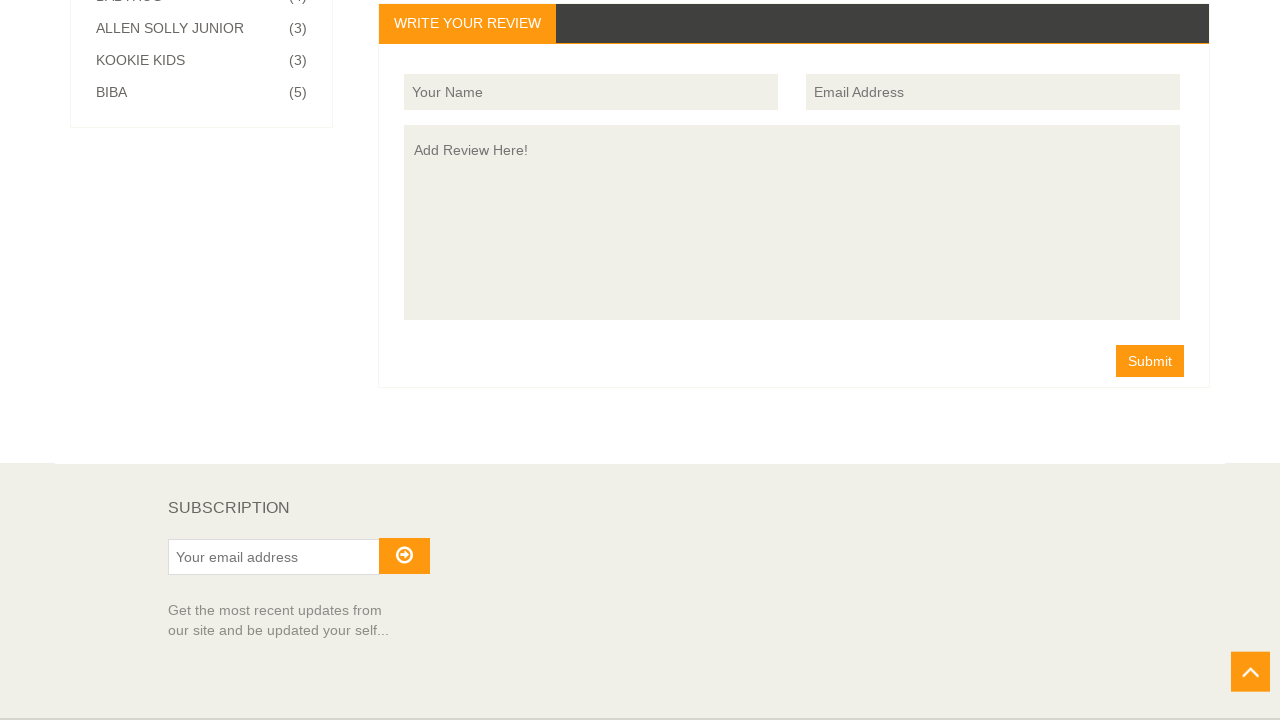